Tests delayed alert handling by clicking a timer button that triggers an alert after 5 seconds

Starting URL: https://demoqa.com/alerts

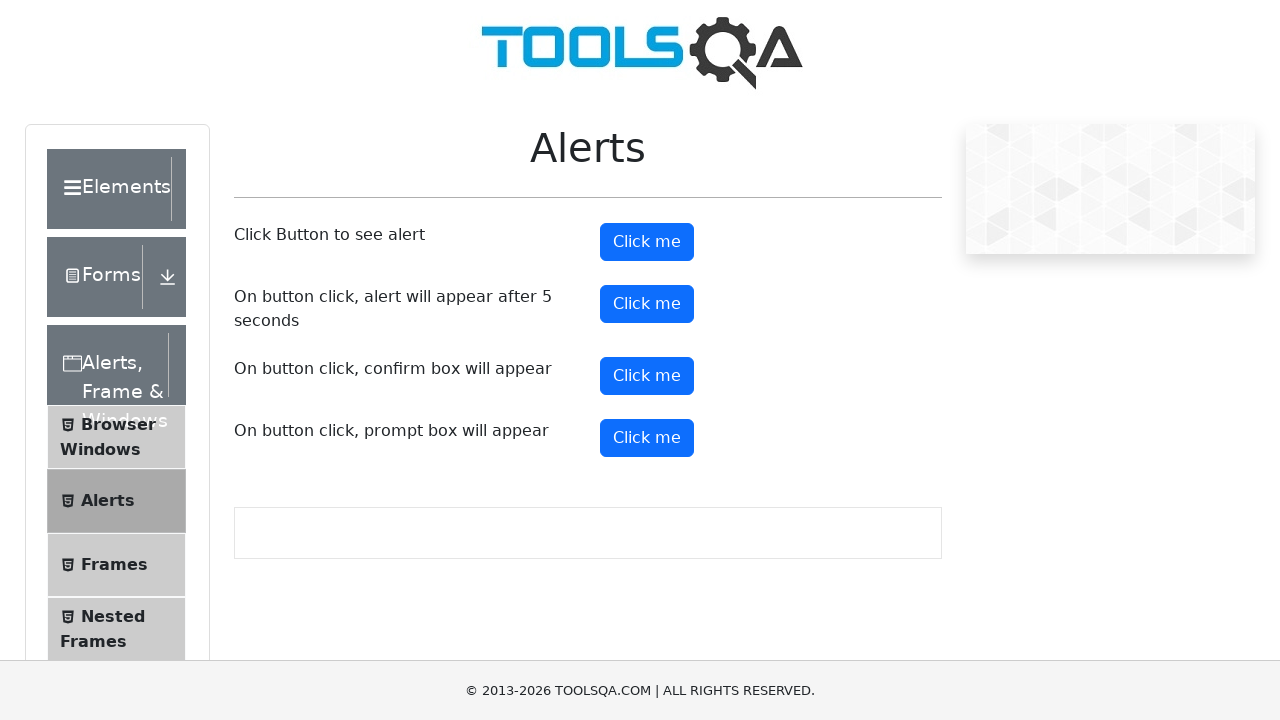

Scrolled down 1200px to make timer alert button visible
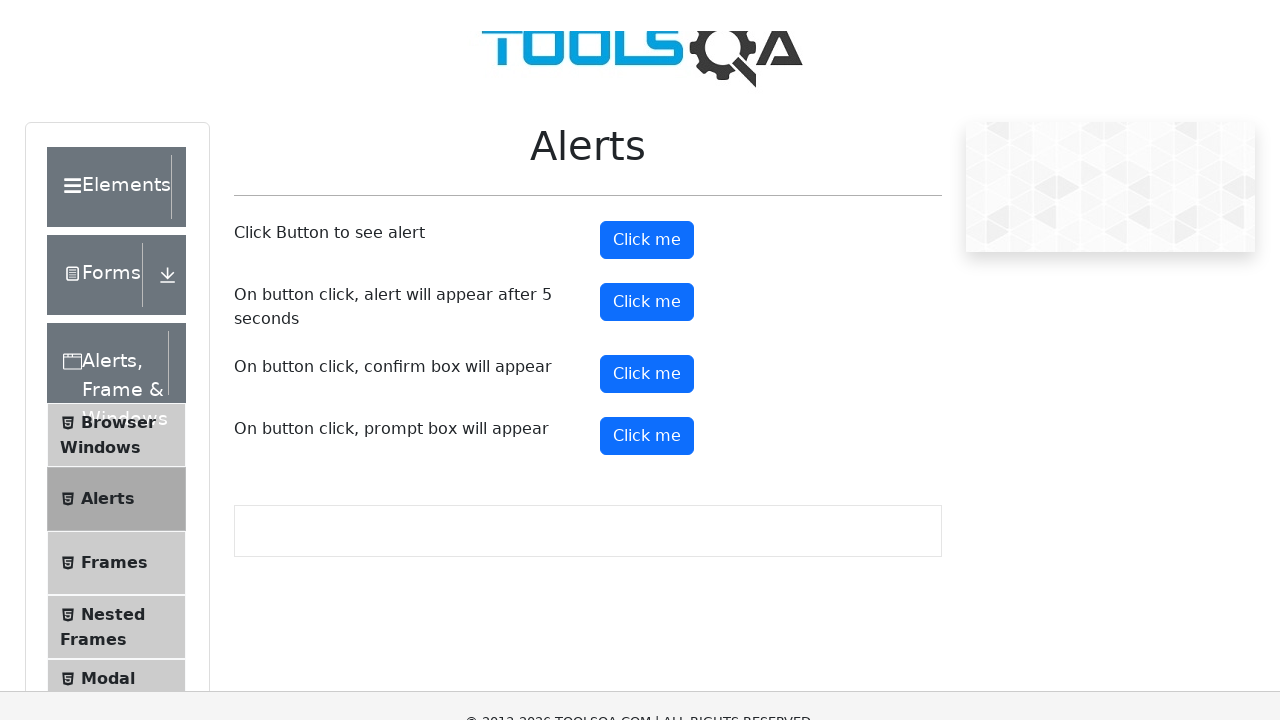

Set up dialog handler to automatically accept alerts
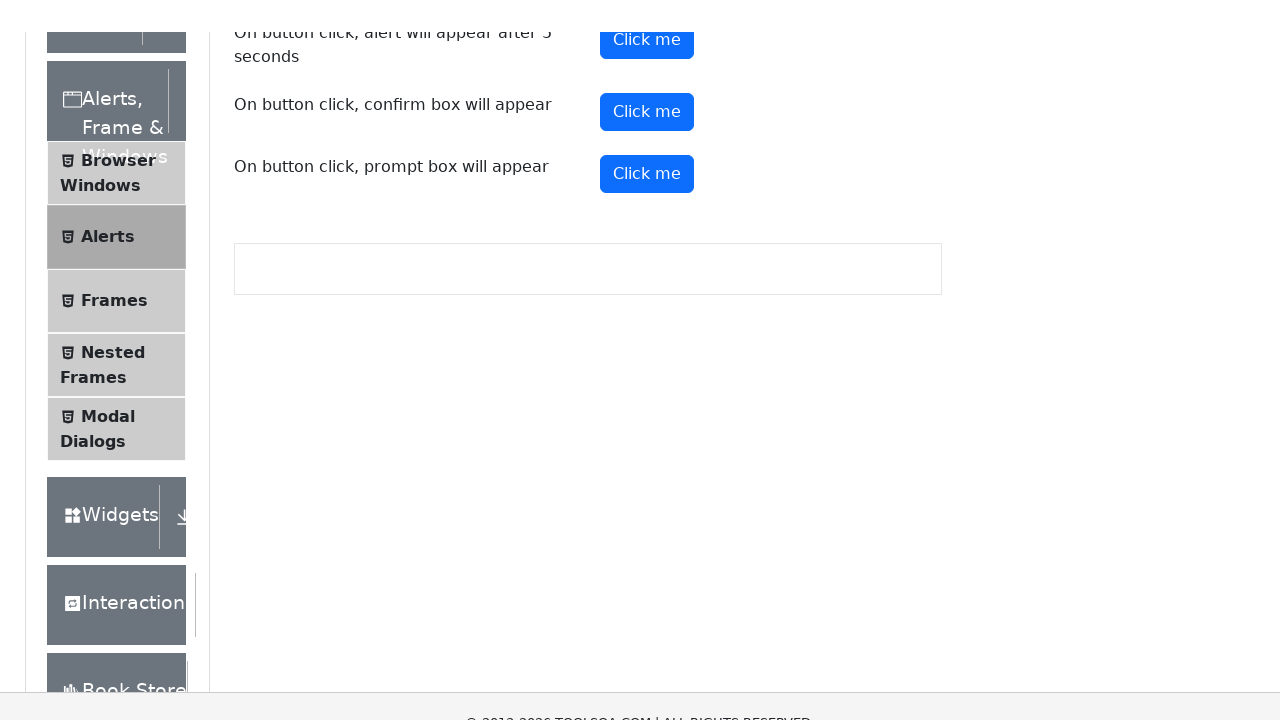

Clicked the timer alert button at (647, 304) on #timerAlertButton
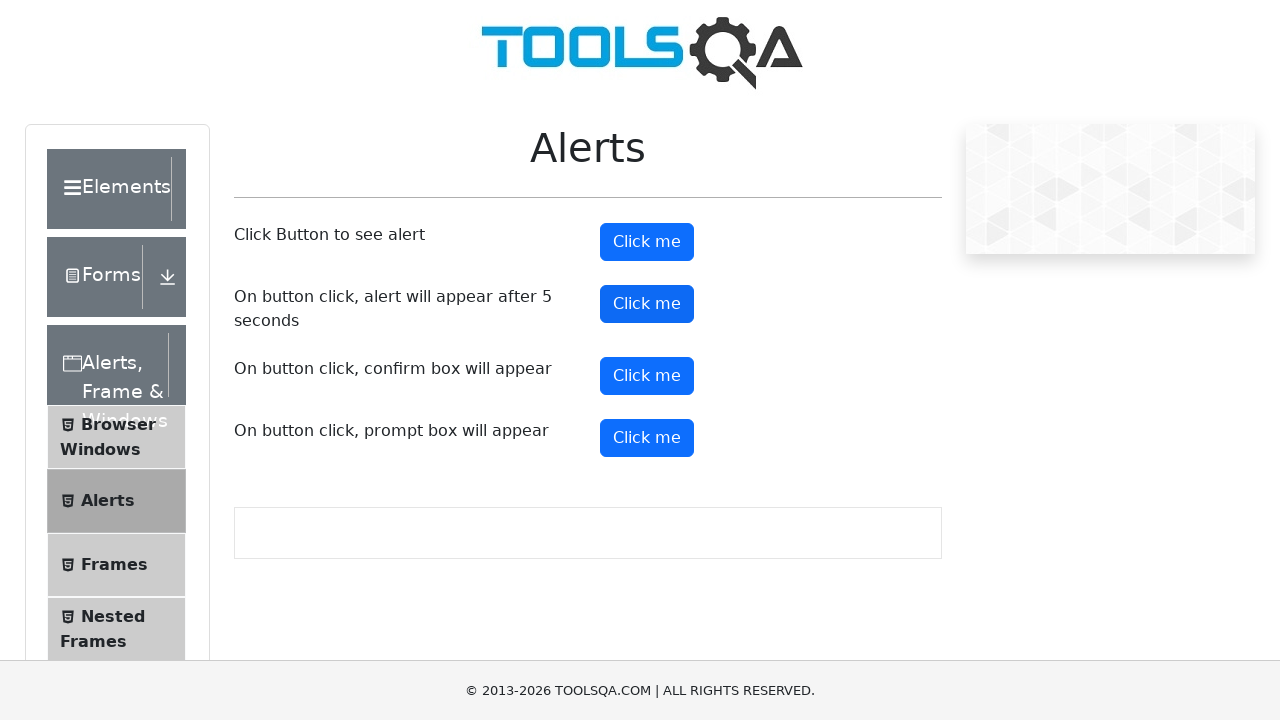

Waited 6 seconds for delayed alert to trigger and be handled
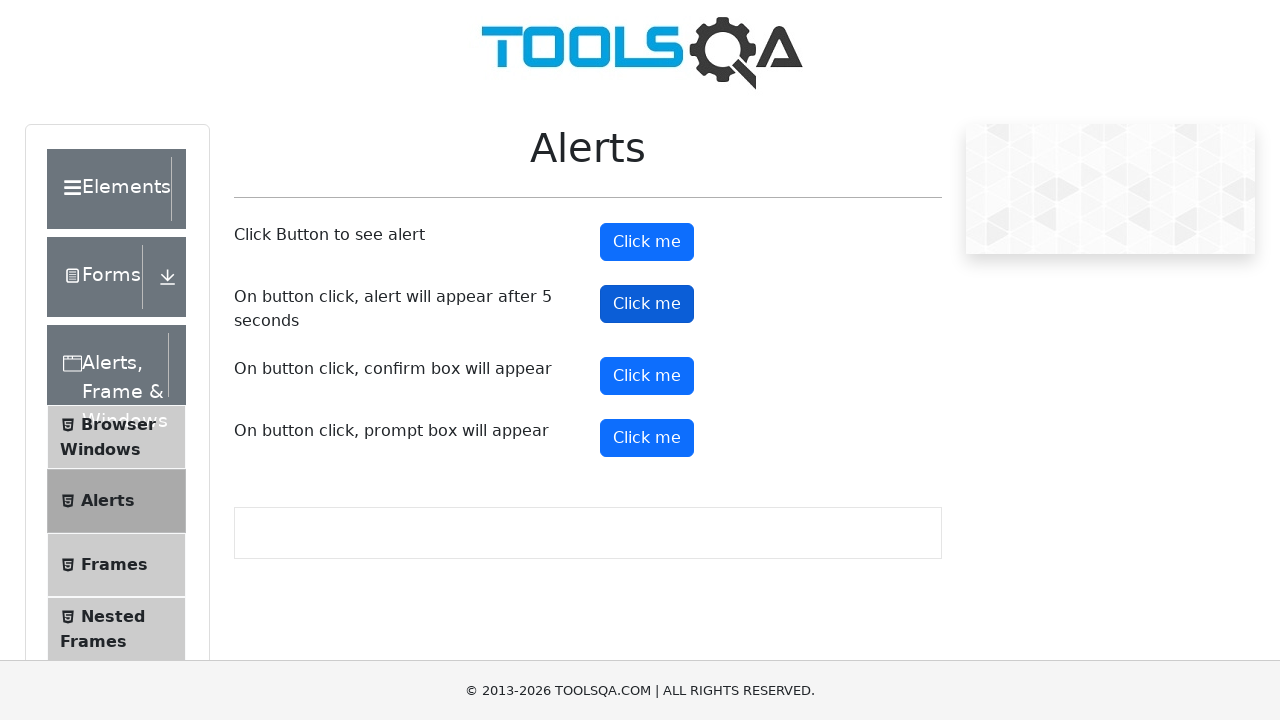

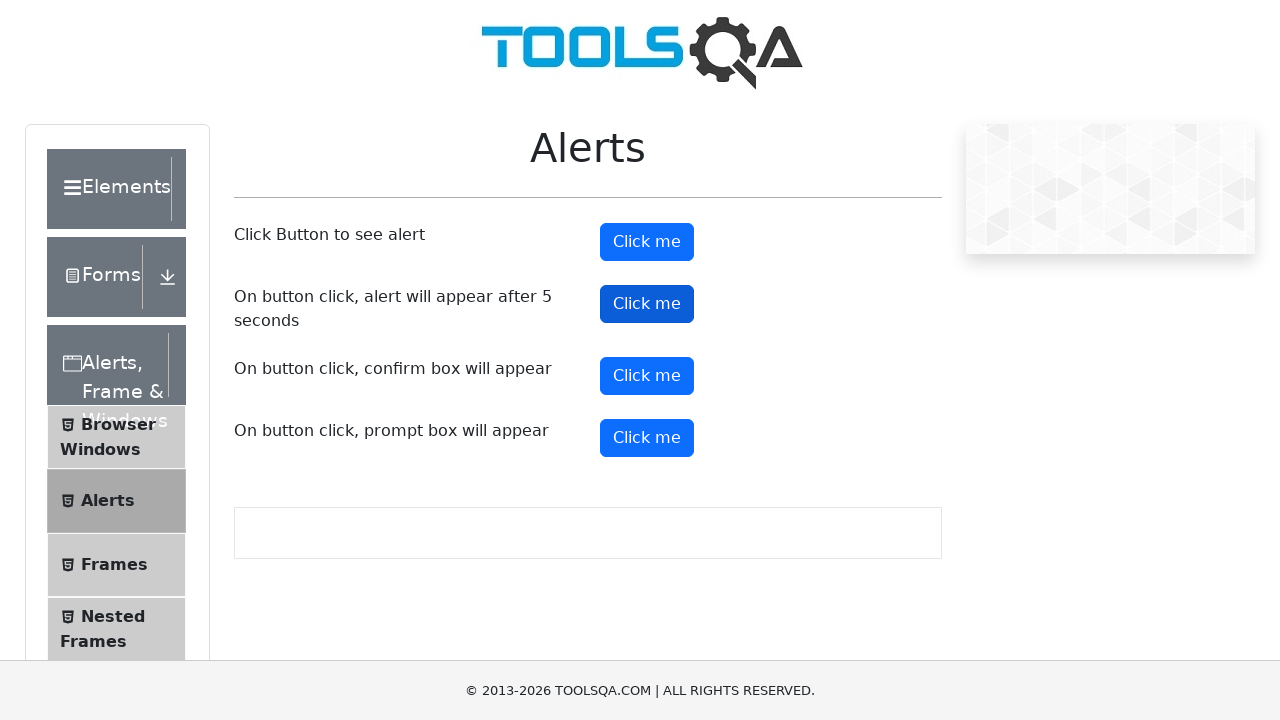